Tests that payment integration elements are present by navigating to checkout/payment pages and verifying payment form elements exist.

Starting URL: https://fur4.com/

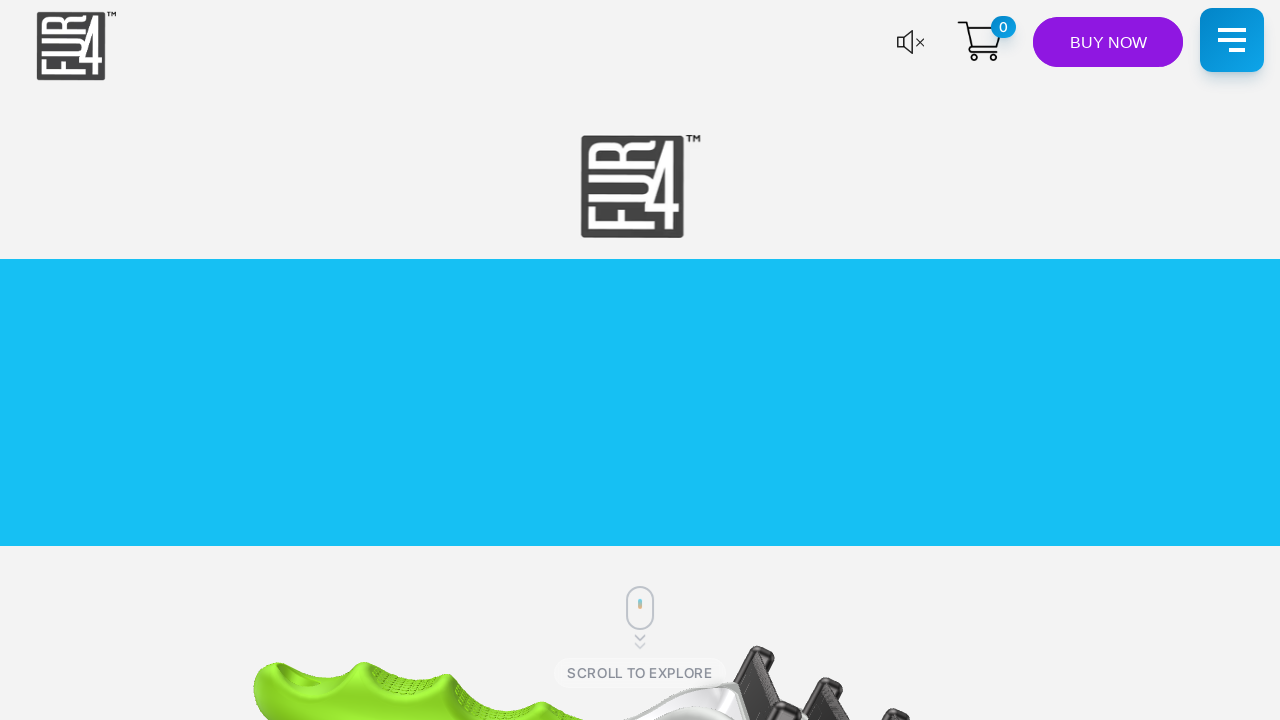

Waited for page to load with domcontentloaded state
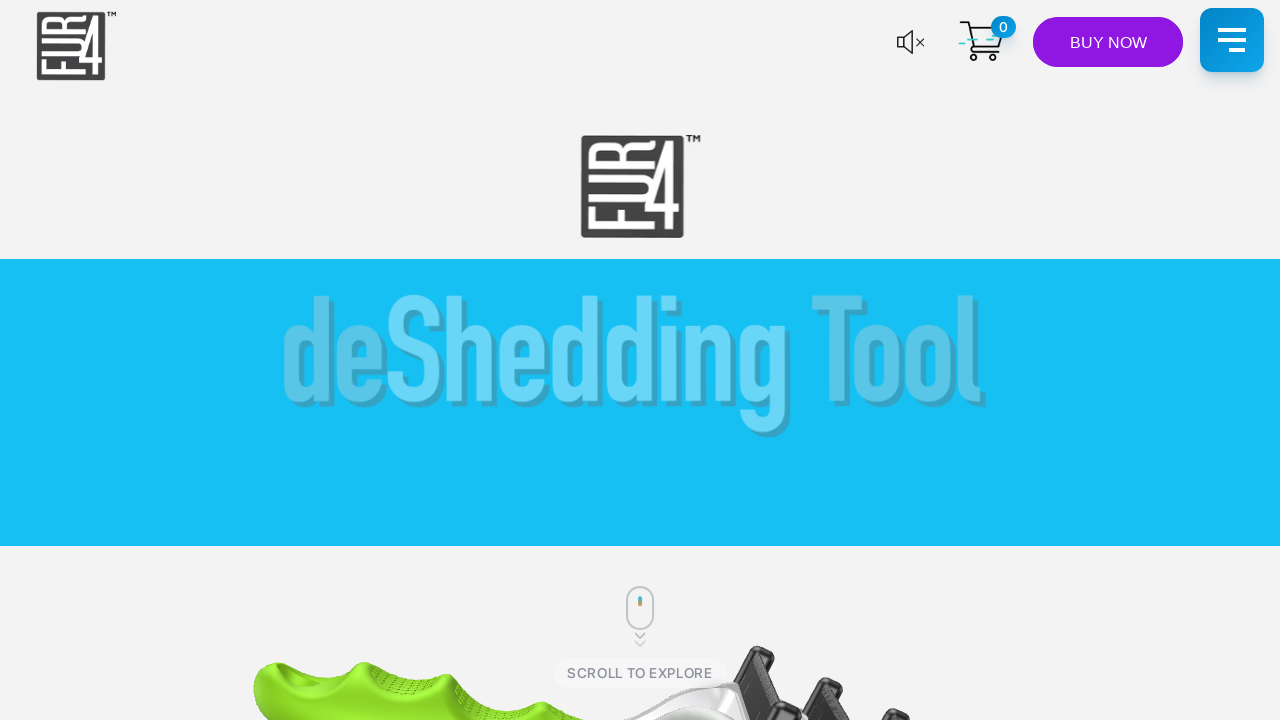

Located elements matching selector: a[href*="checkout"]
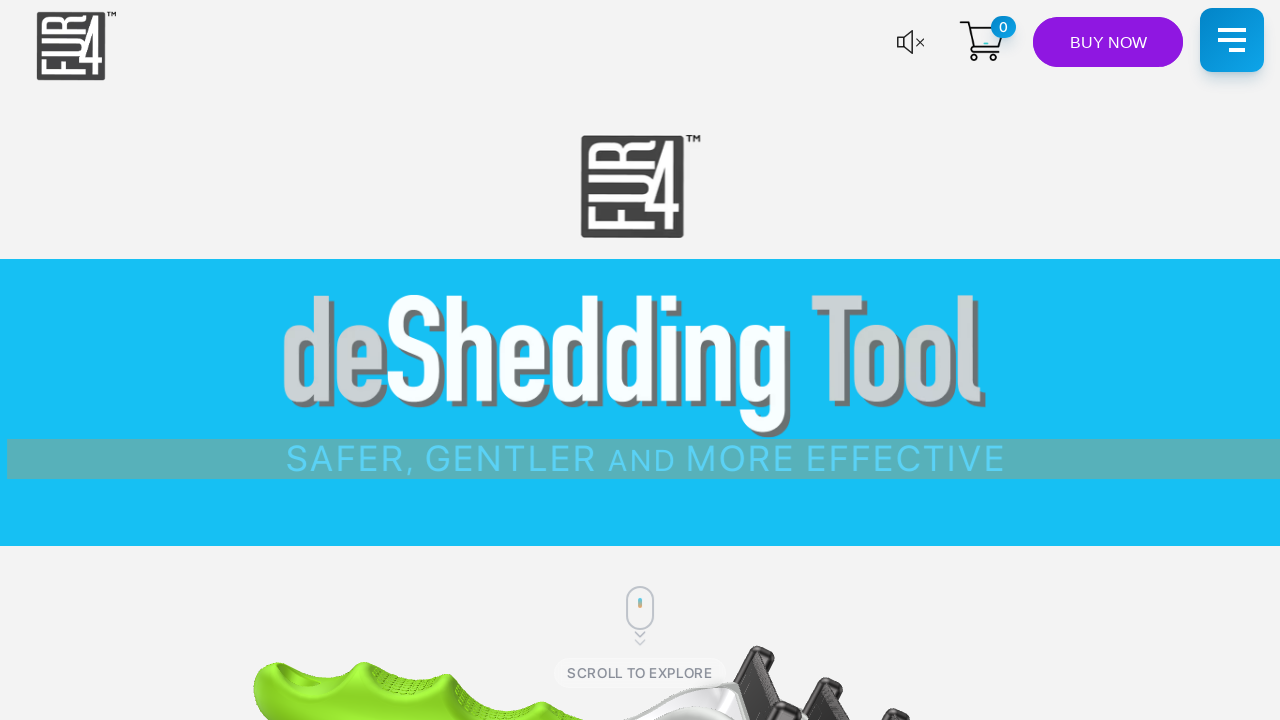

Located elements matching selector: button:has-text("Checkout")
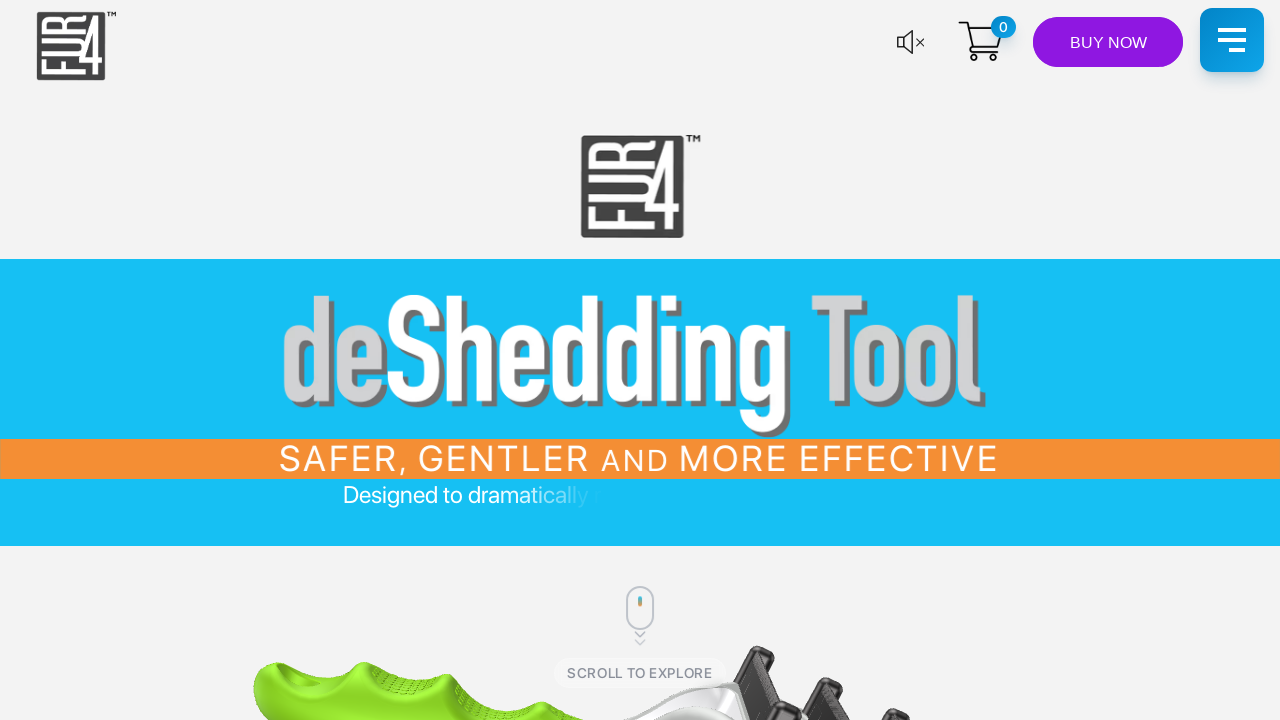

Located elements matching selector: [class*="payment"]
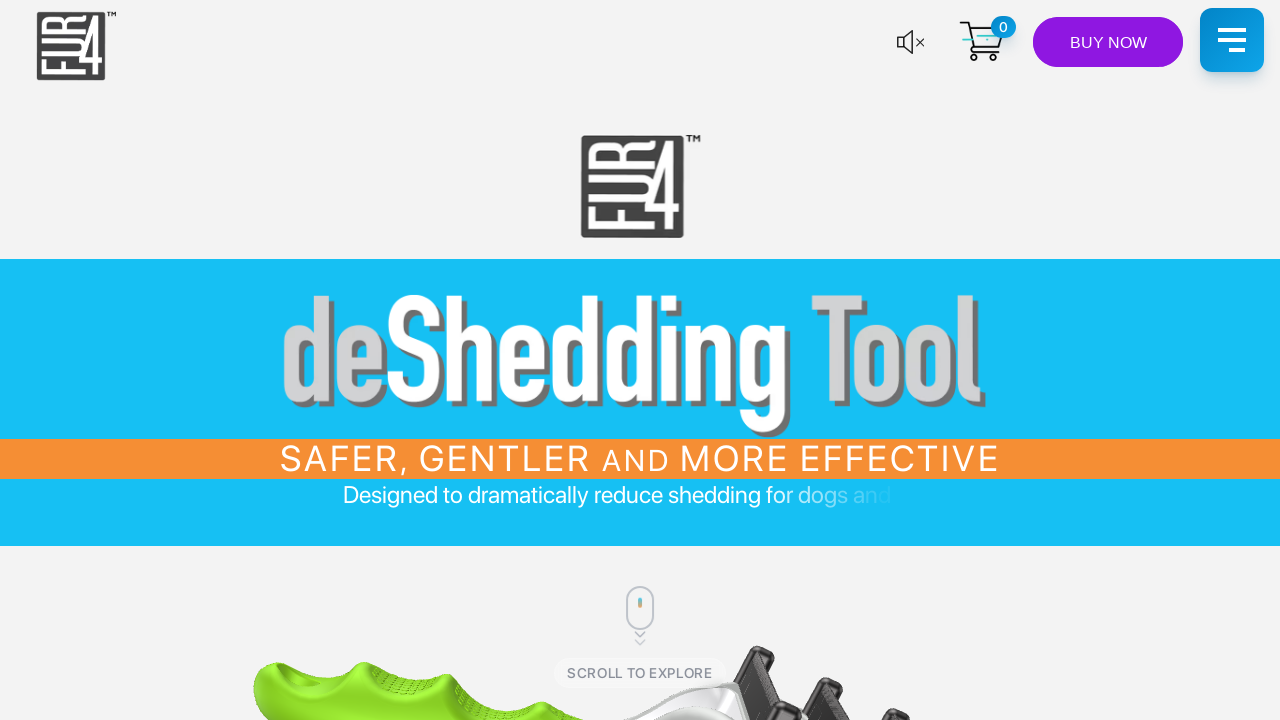

Located elements matching selector: [class*="stripe"]
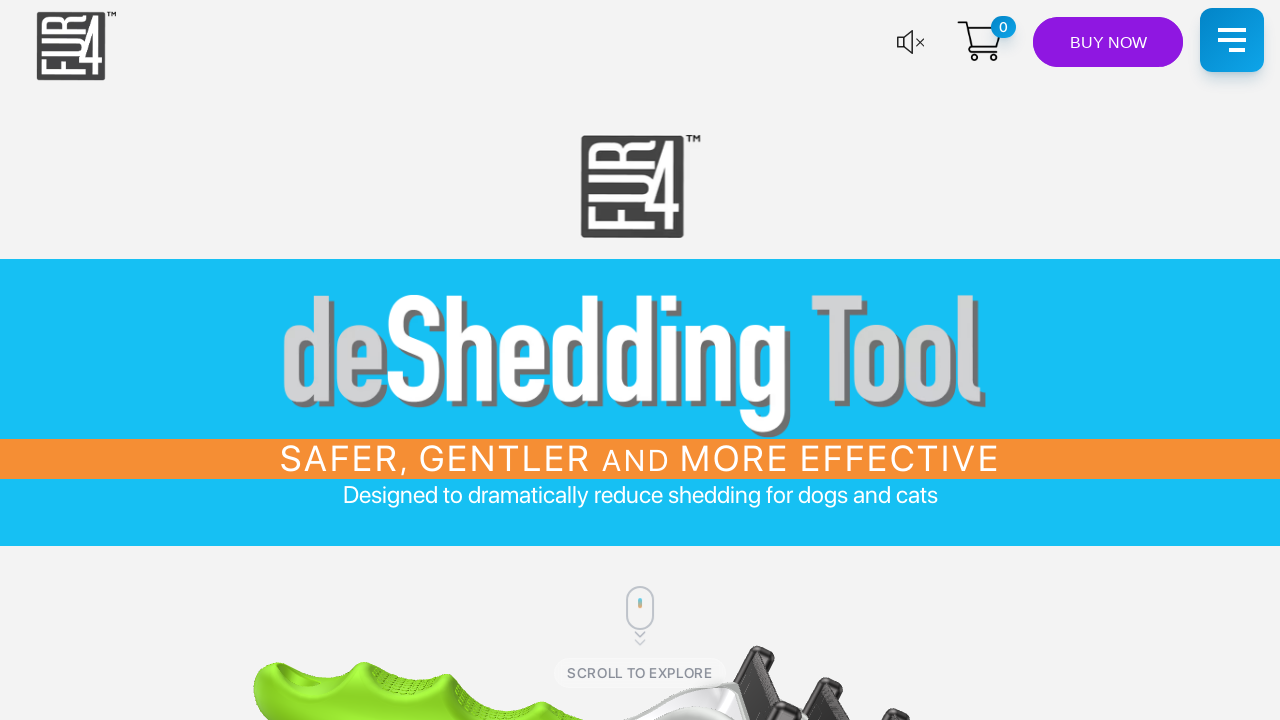

Located elements matching selector: a[href*="payment"]
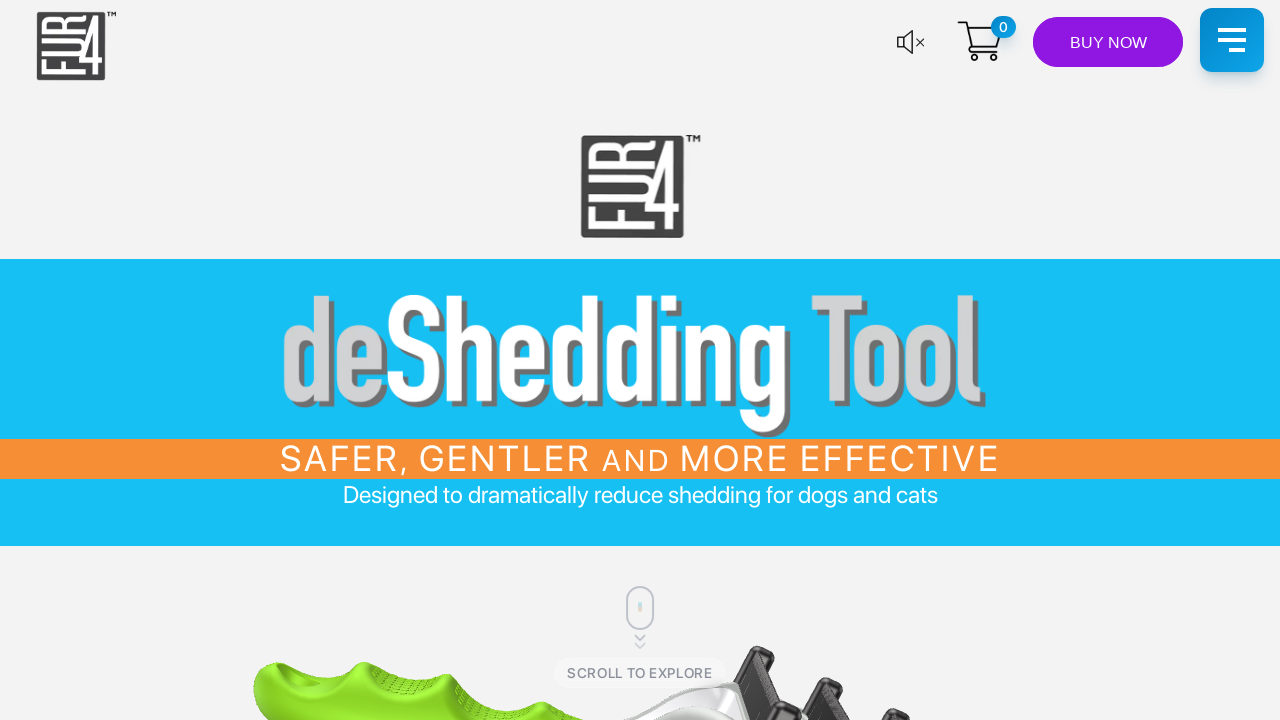

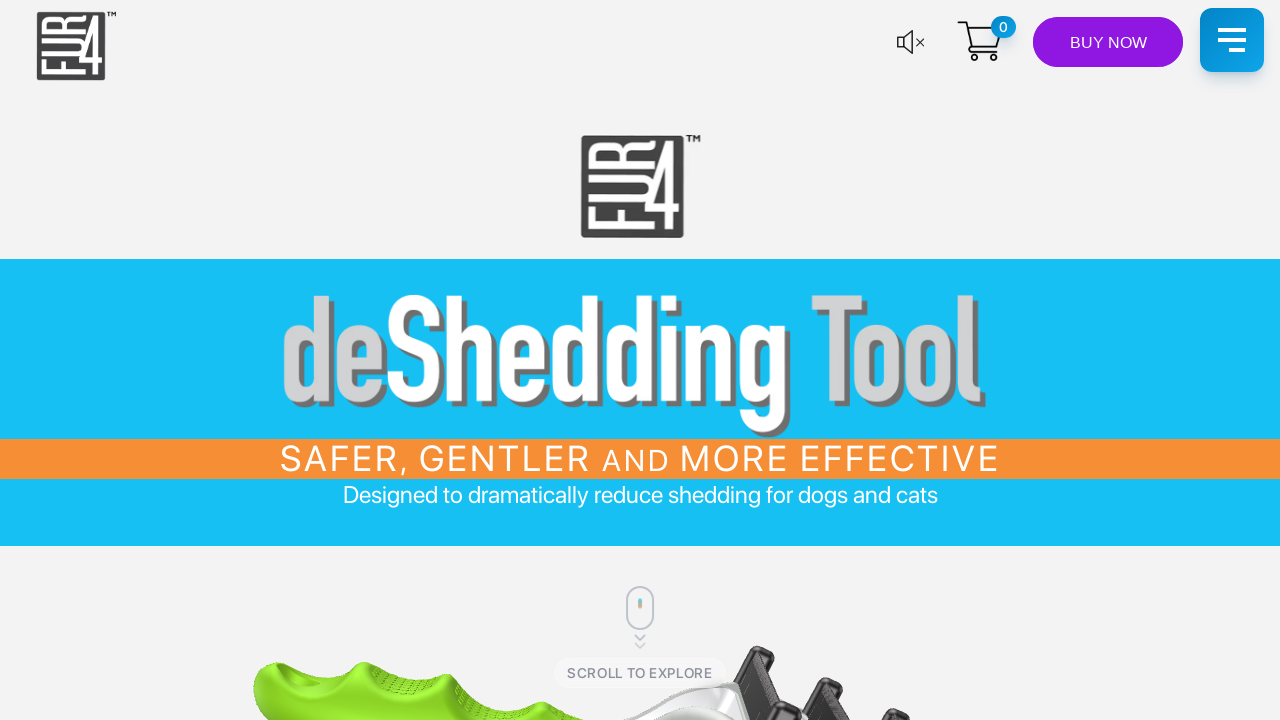